Navigates to the Selenium website, verifies the page title and that the WebDriver button is displayed, then clicks the button and verifies navigation to the documentation page.

Starting URL: https://selenium.dev

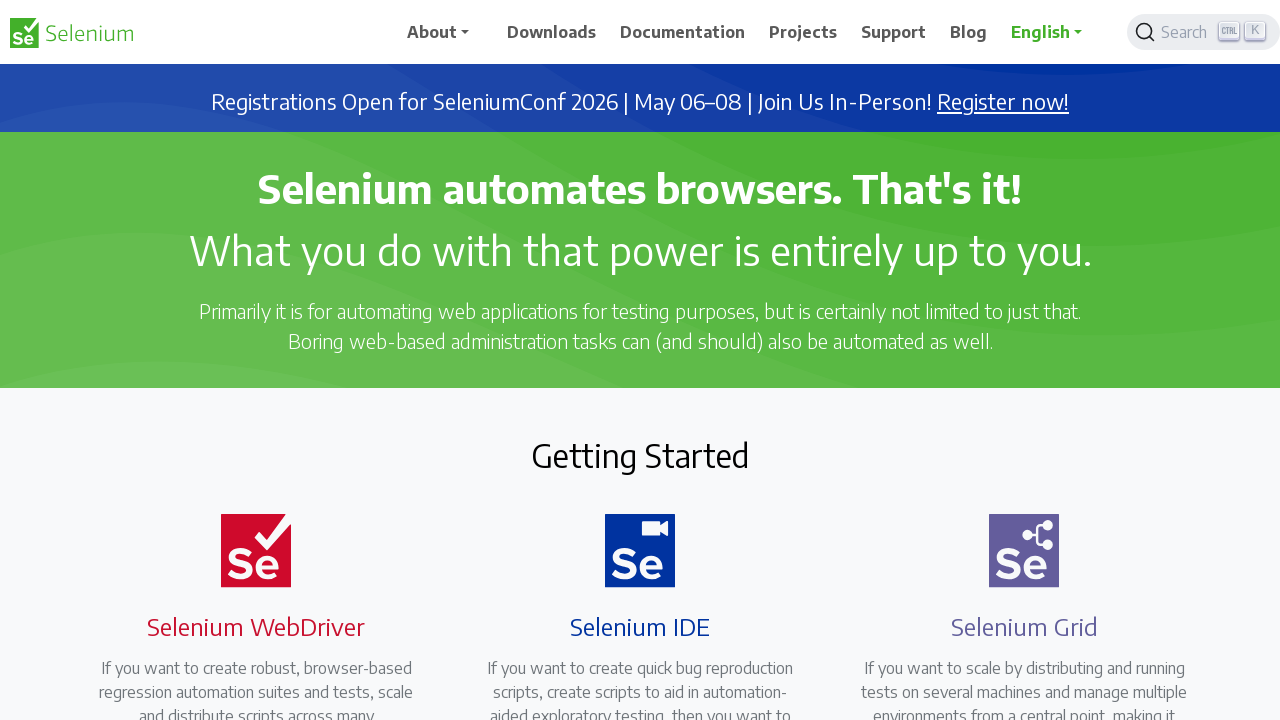

Verified page title is 'Selenium'
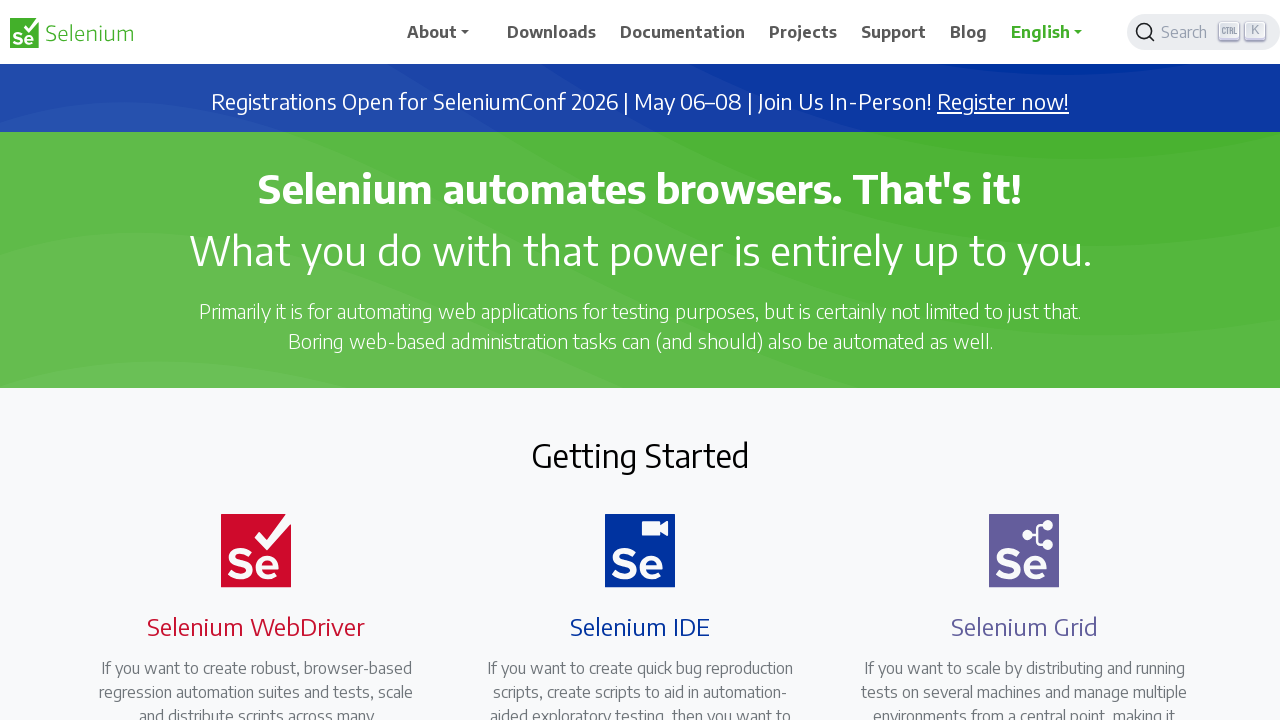

WebDriver button became visible
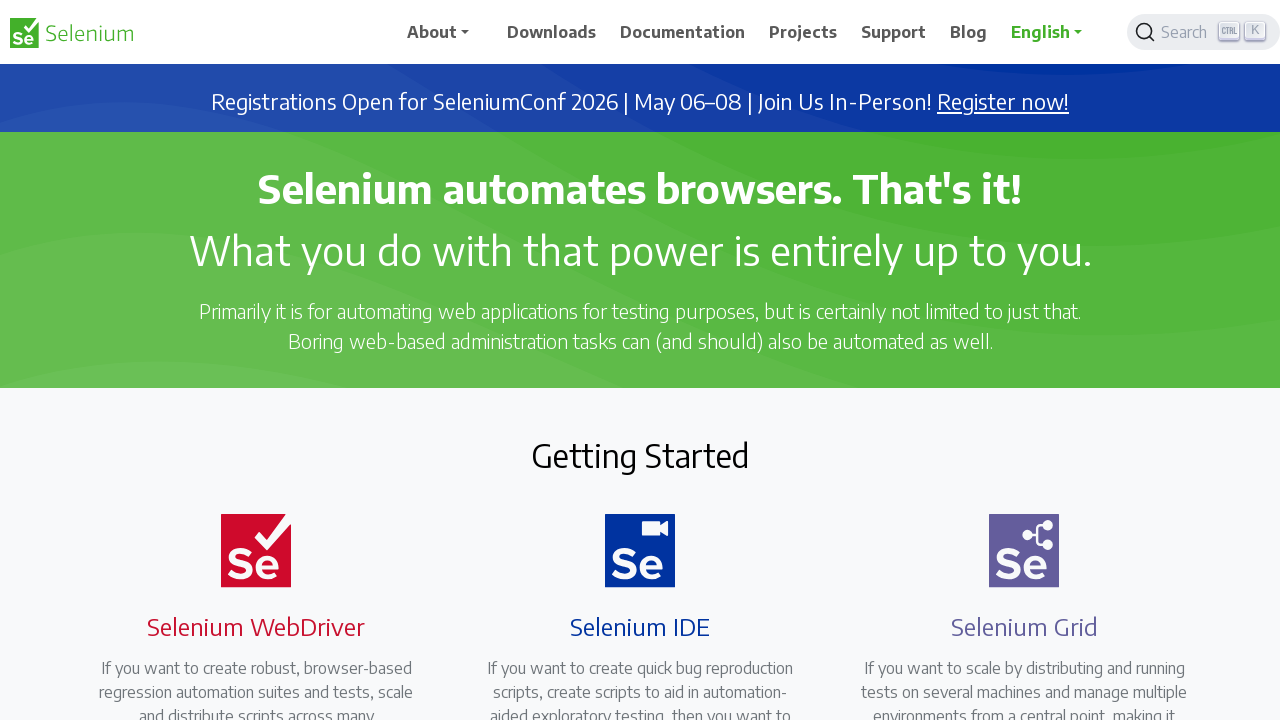

Verified WebDriver button is visible
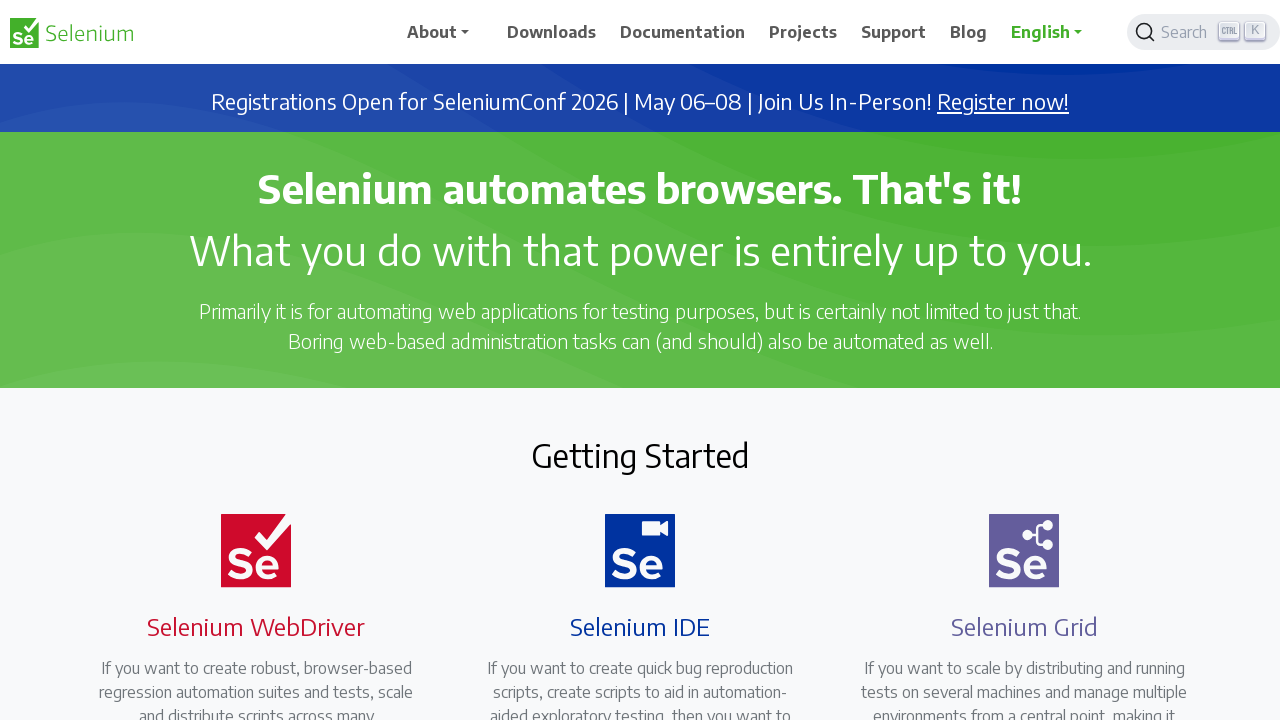

Clicked the WebDriver button at (244, 360) on .selenium-button.selenium-webdriver
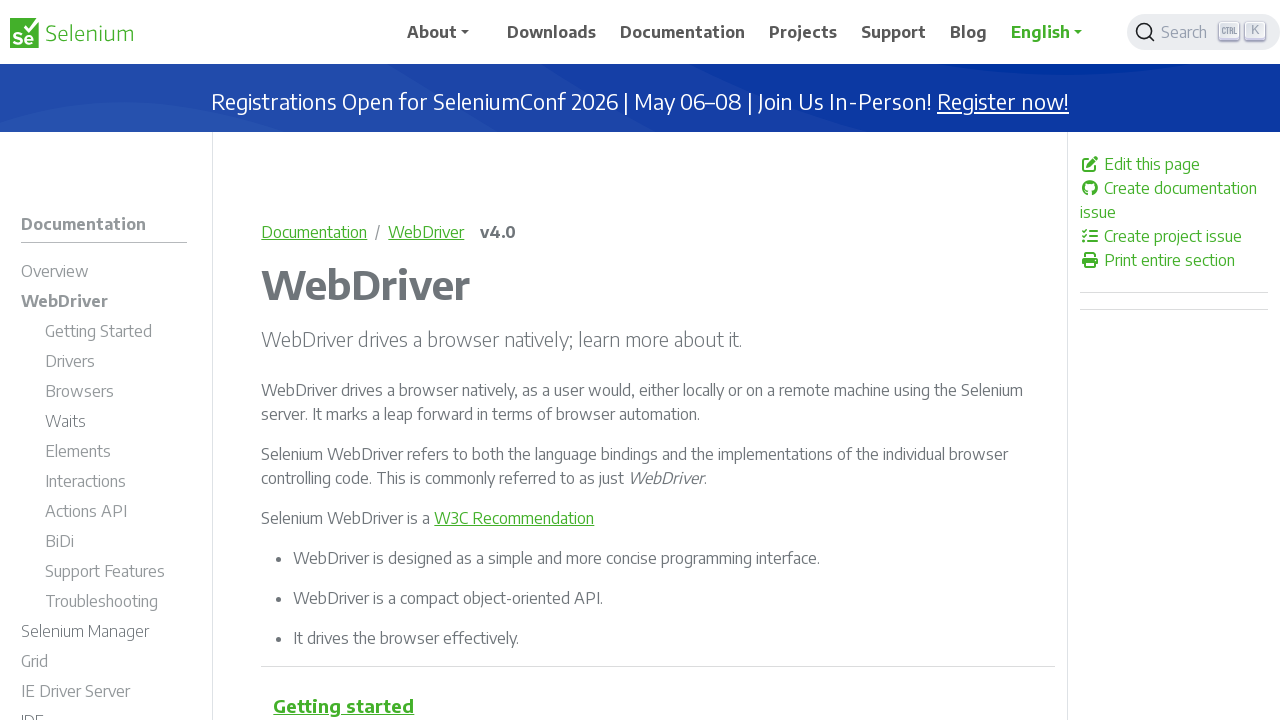

Navigated to WebDriver documentation page
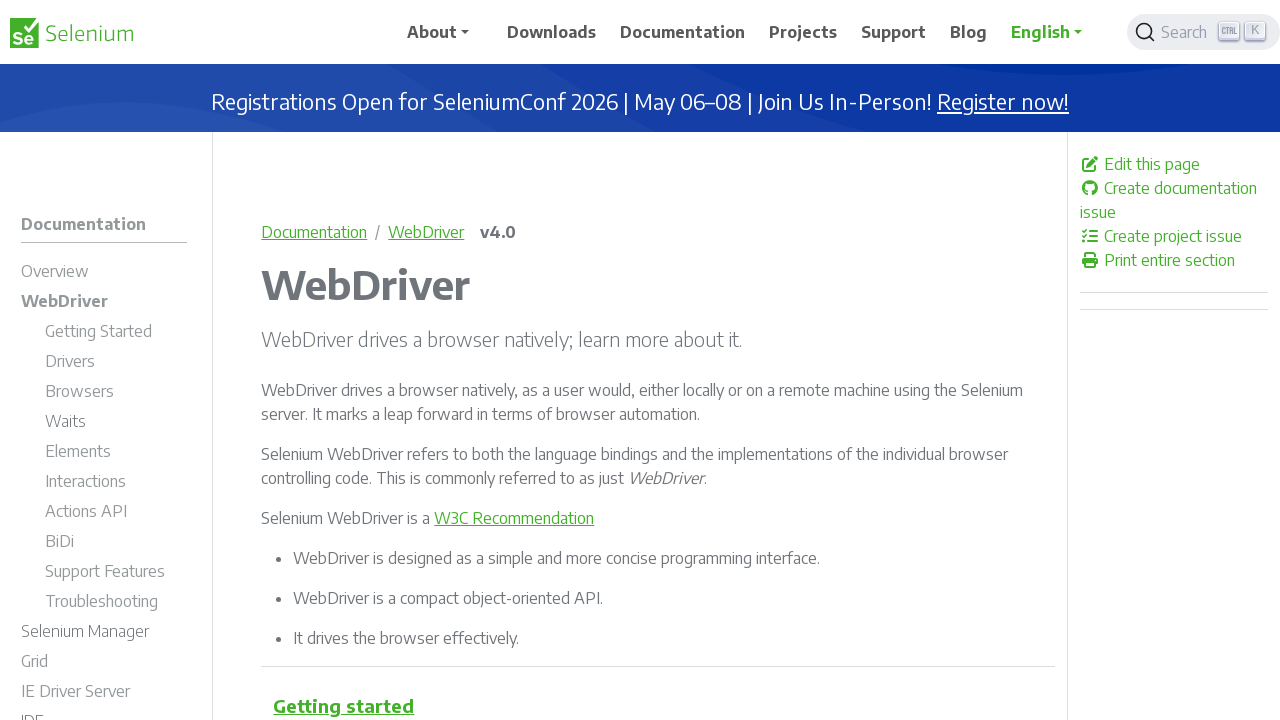

Verified URL is WebDriver documentation page
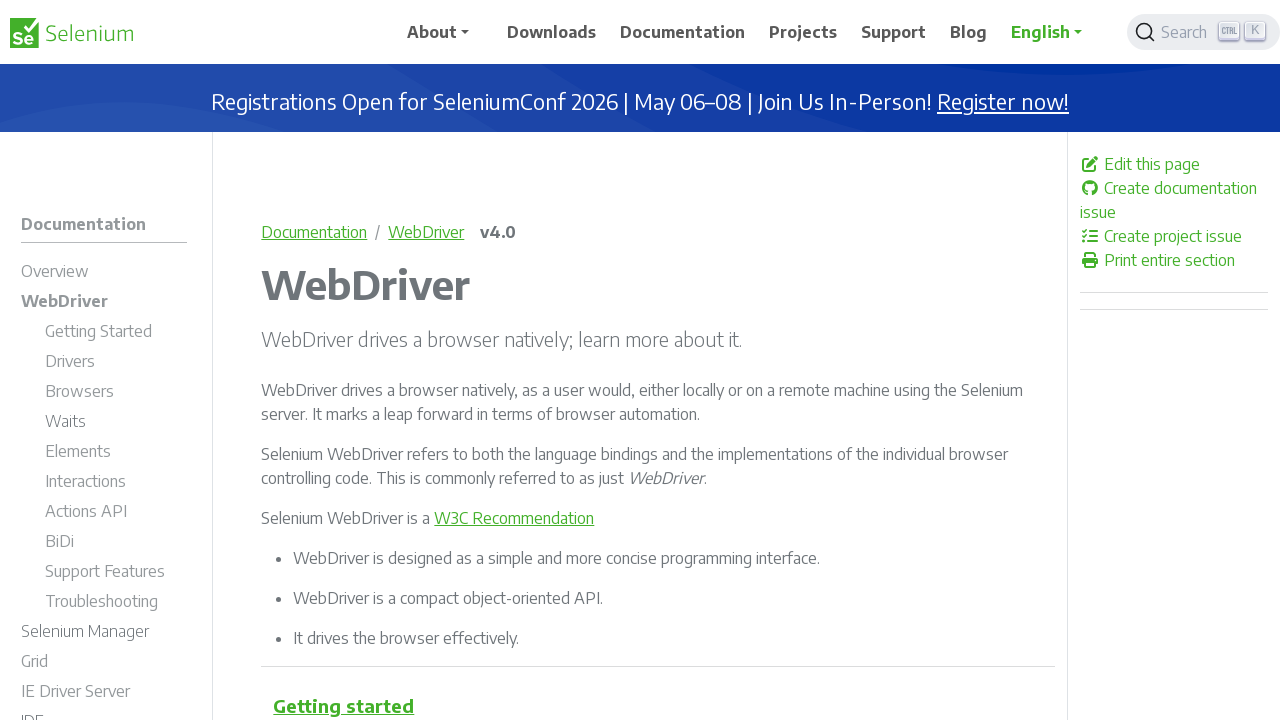

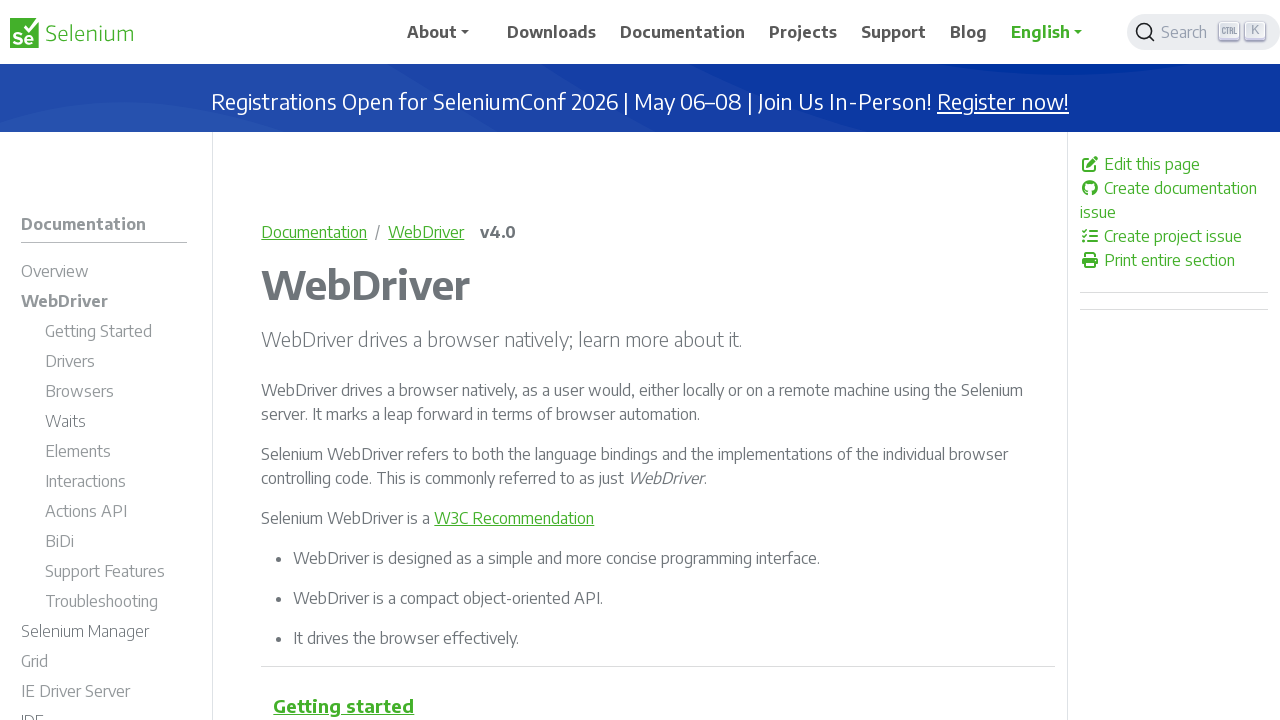